Tests window/tab handling by opening a new tab, switching to it, and then closing it before returning to the parent window

Starting URL: https://www.hyrtutorials.com/p/window-handles-practice.html

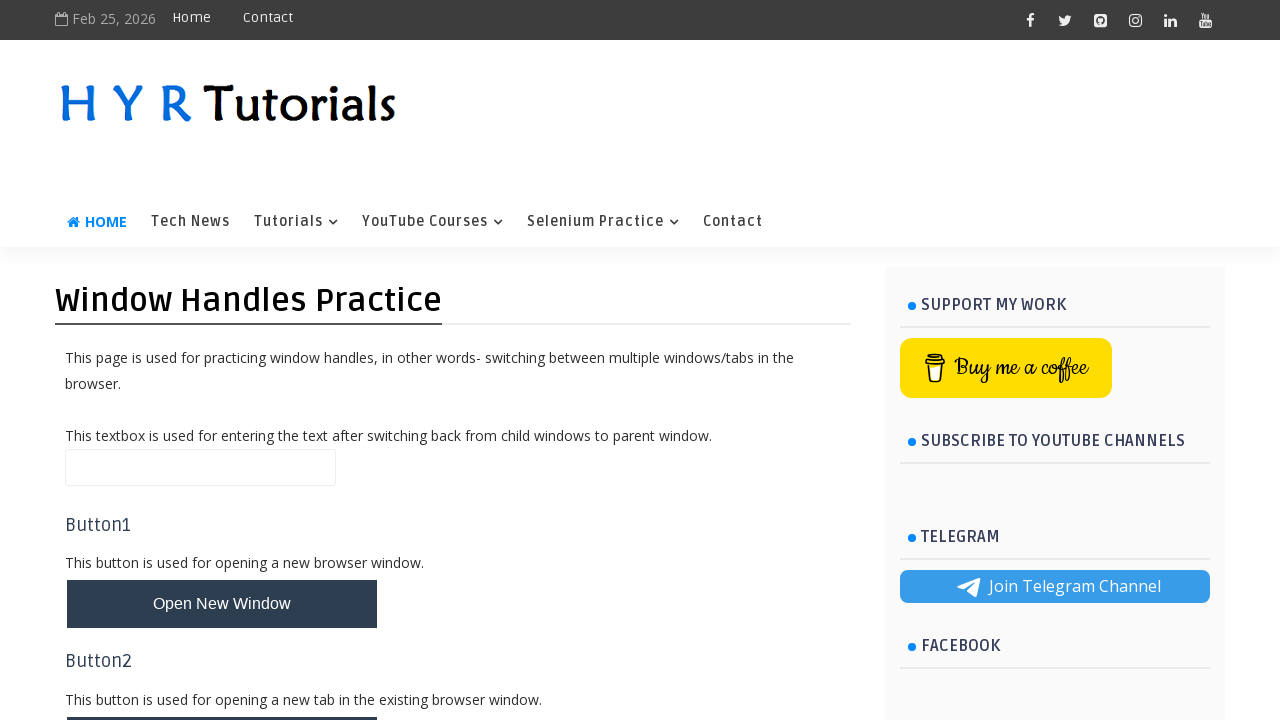

Clicked button to open new tab at (222, 696) on button#newTabBtn
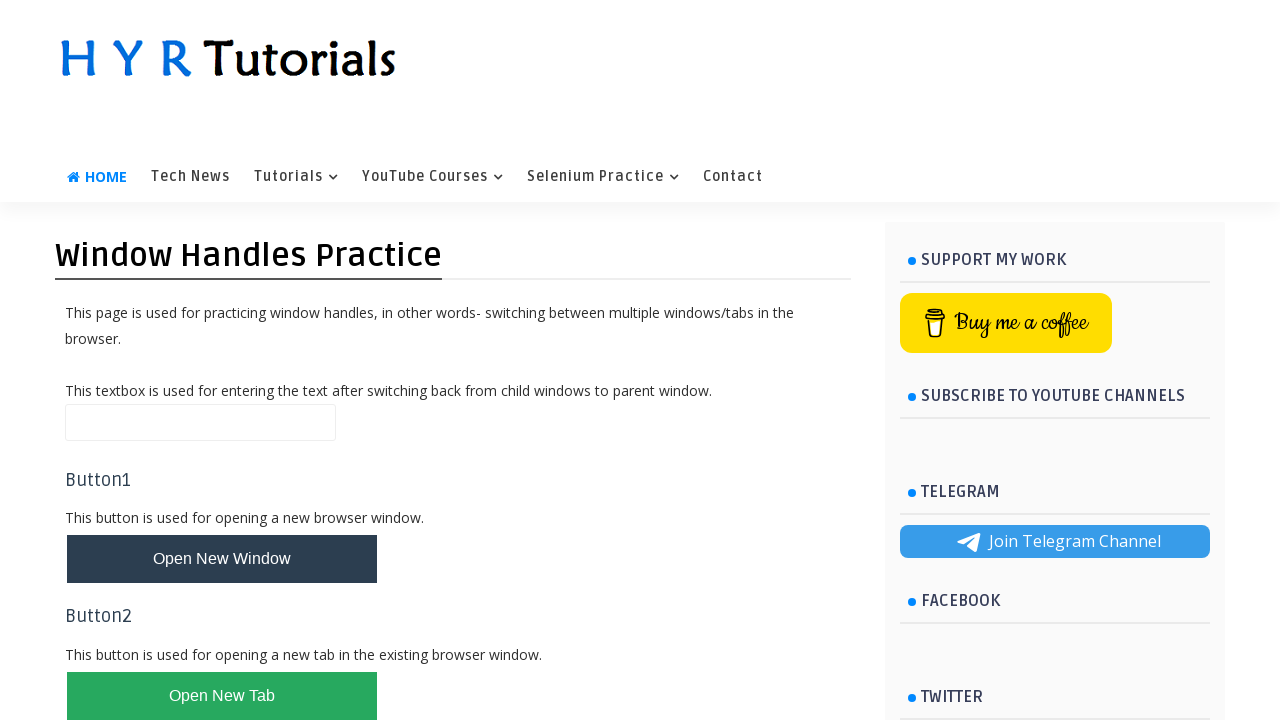

Retrieved all page contexts (tabs/windows)
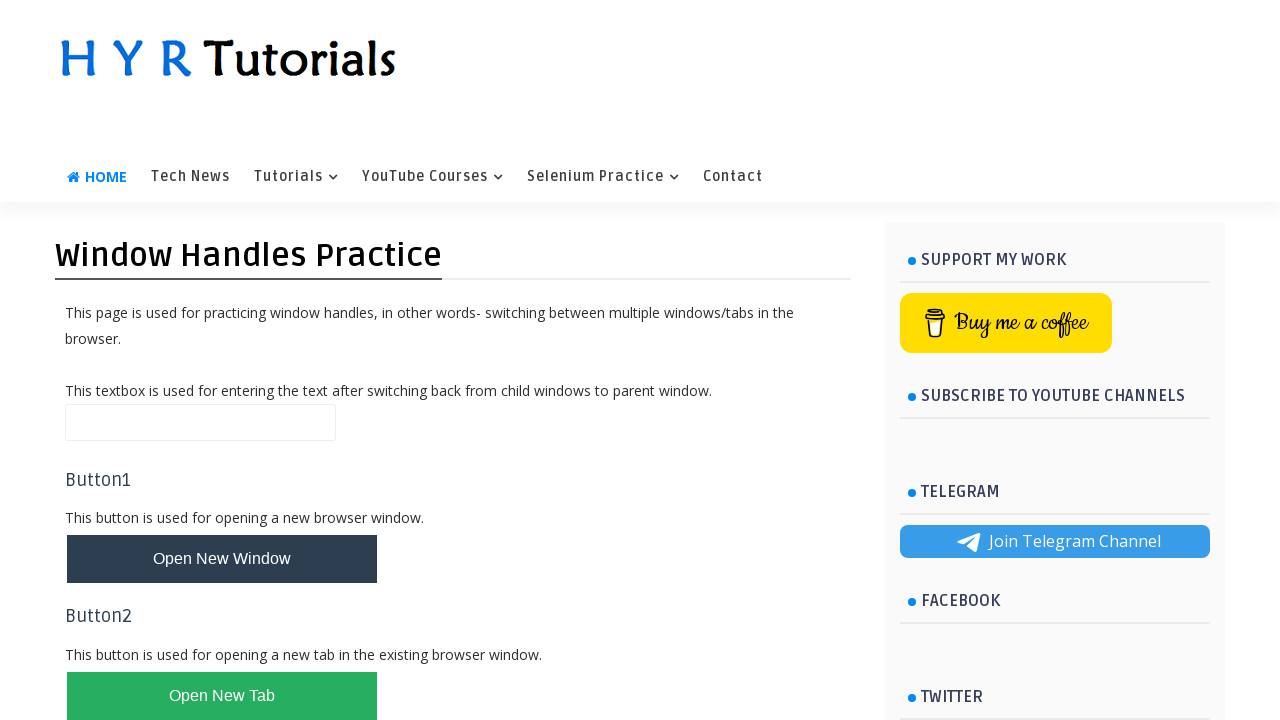

Identified newly opened tab as the last page in context
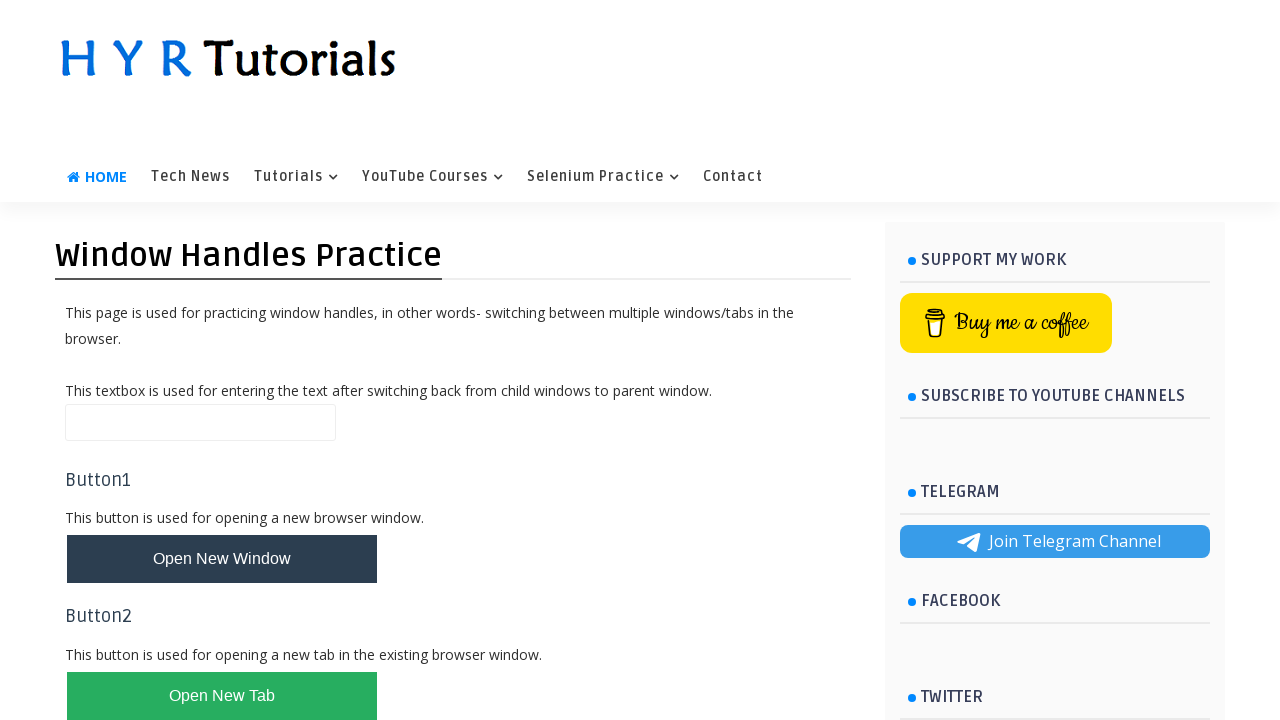

Waited for new tab to fully load
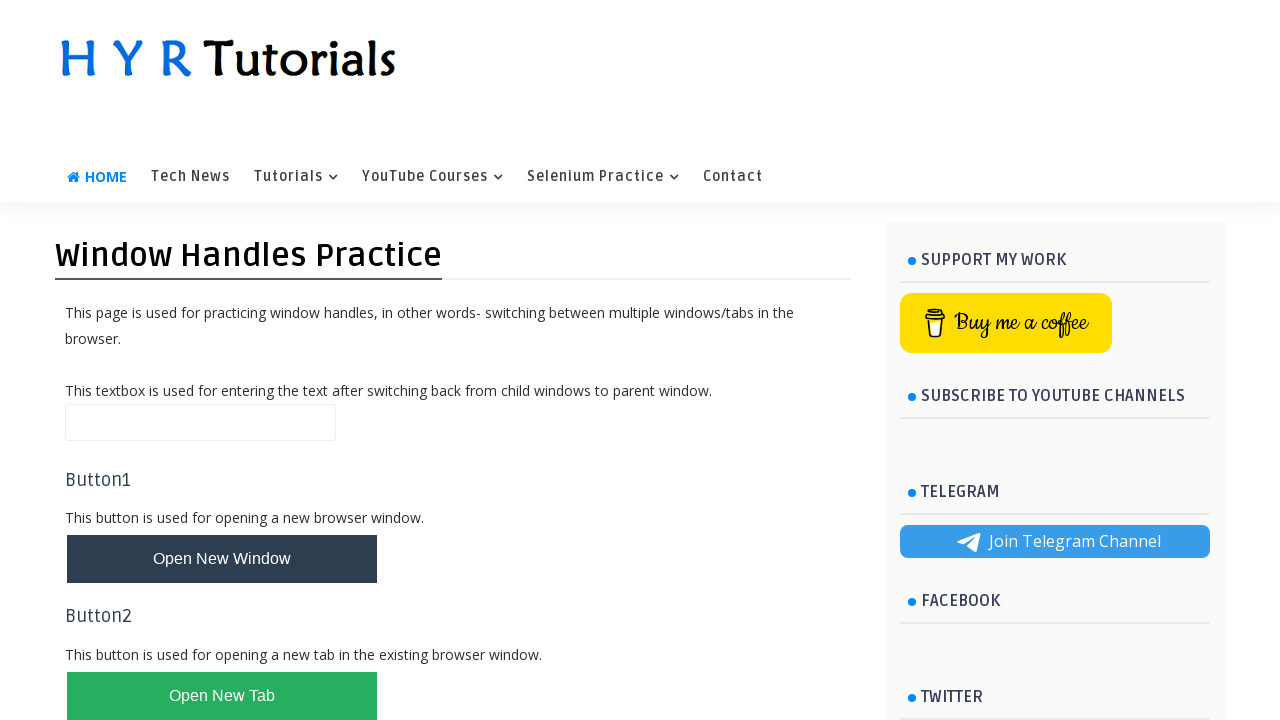

Retrieved new tab title: AlertsDemo - H Y R Tutorials
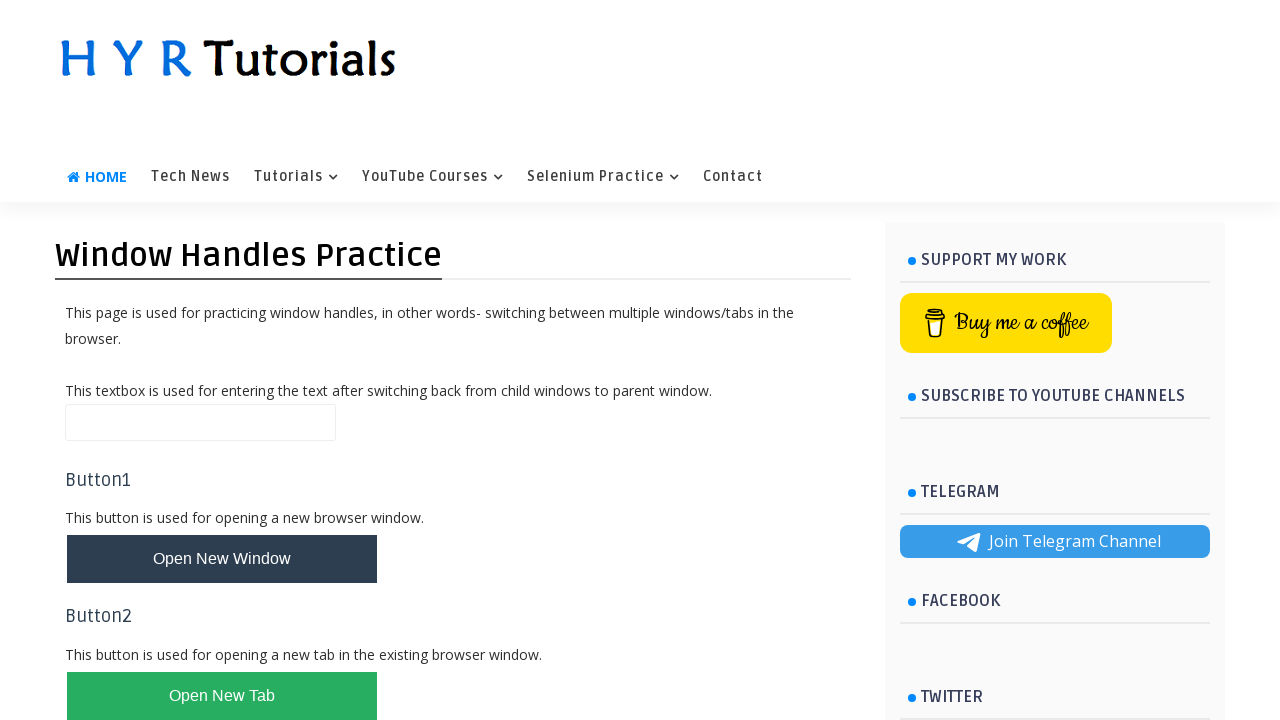

Closed the newly opened tab
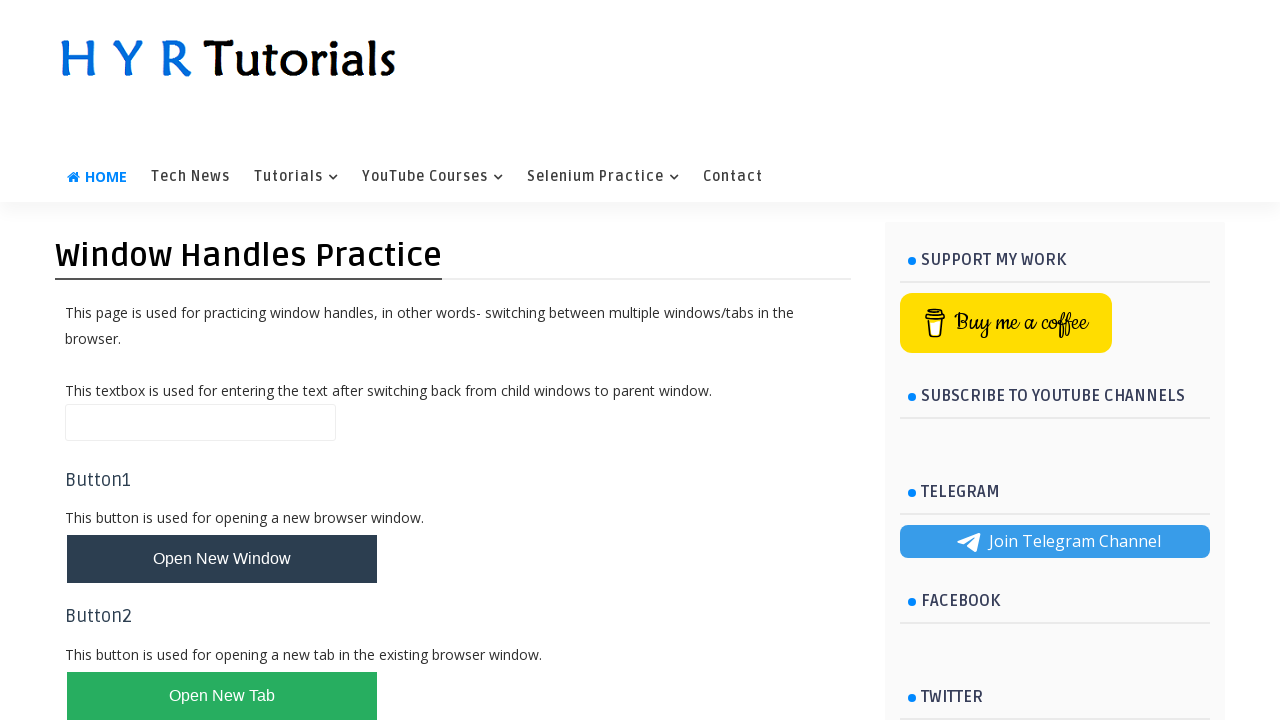

Confirmed parent window is still active with title: Window Handles Practice - H Y R Tutorials
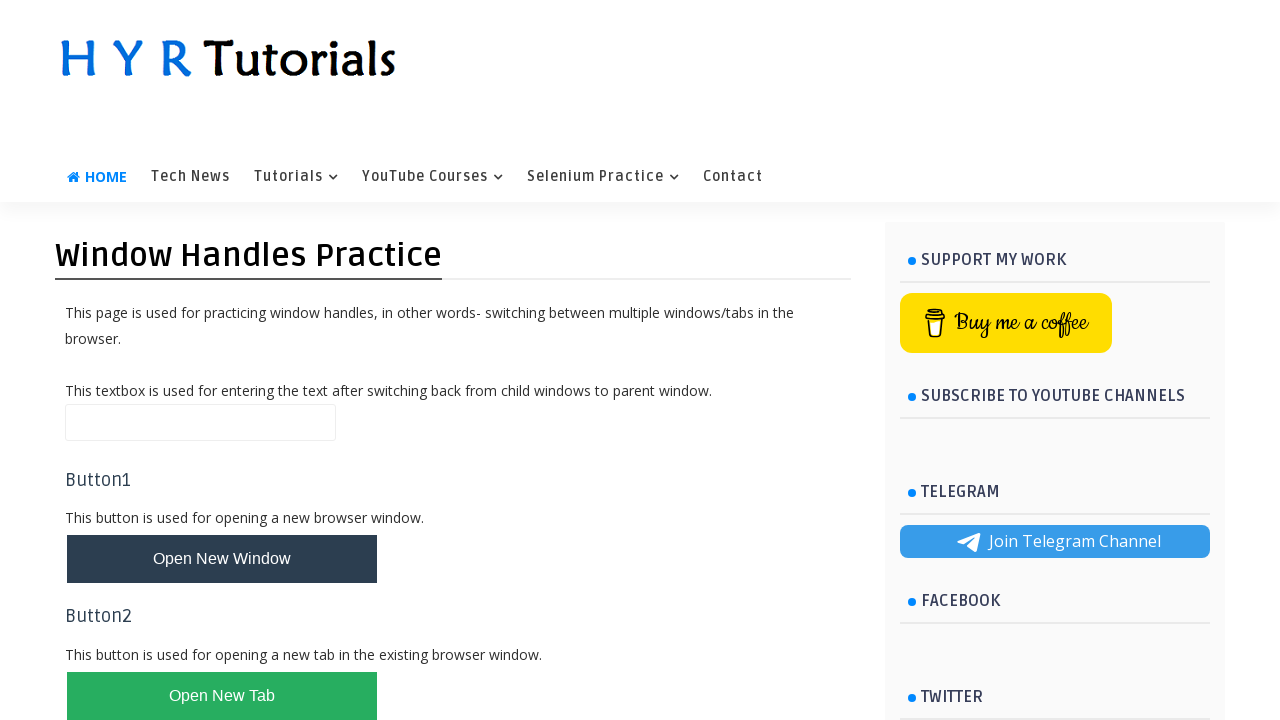

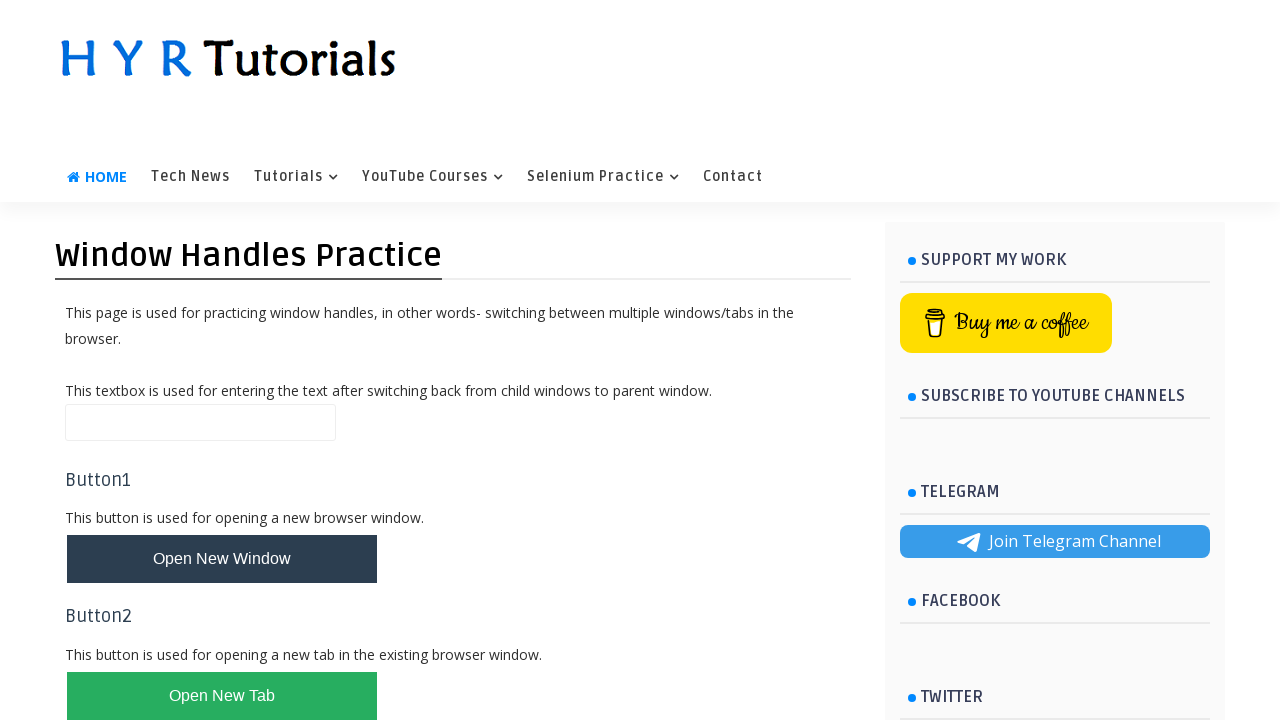